Tests invalid login attempt by clicking submit button without entering credentials

Starting URL: http://v3.qalight.com.ua/

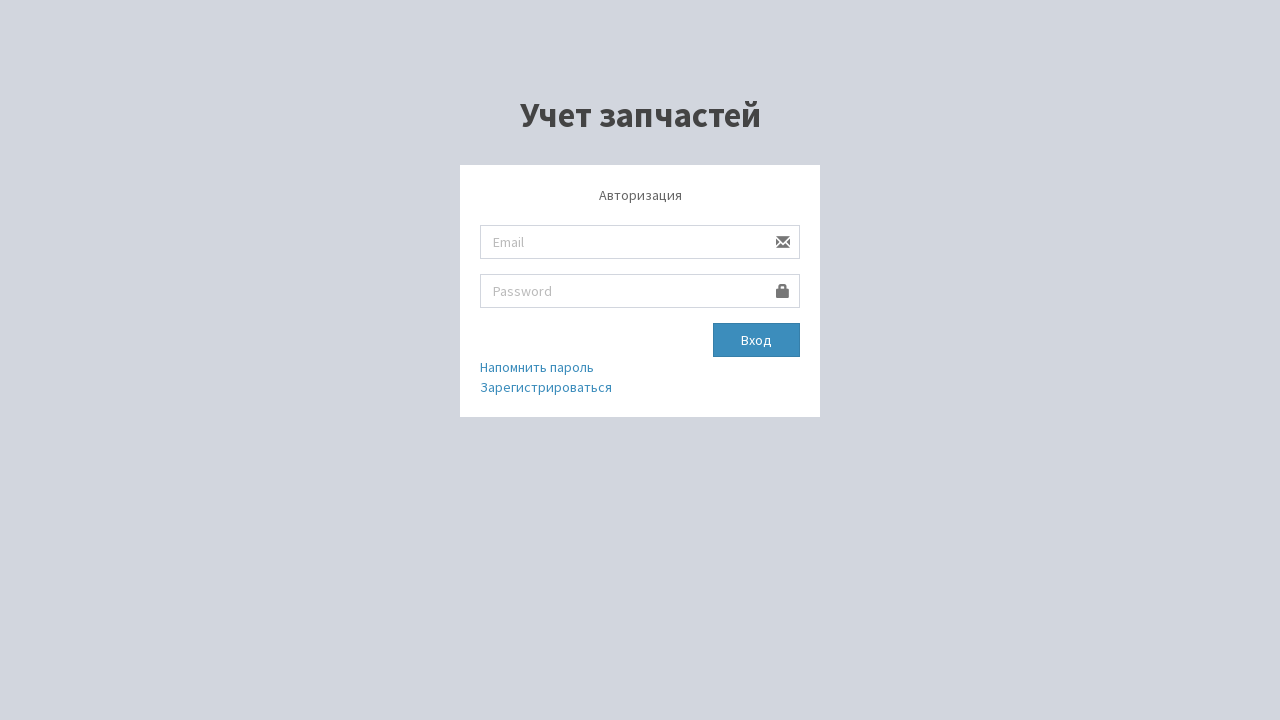

Navigated to login page at http://v3.qalight.com.ua/
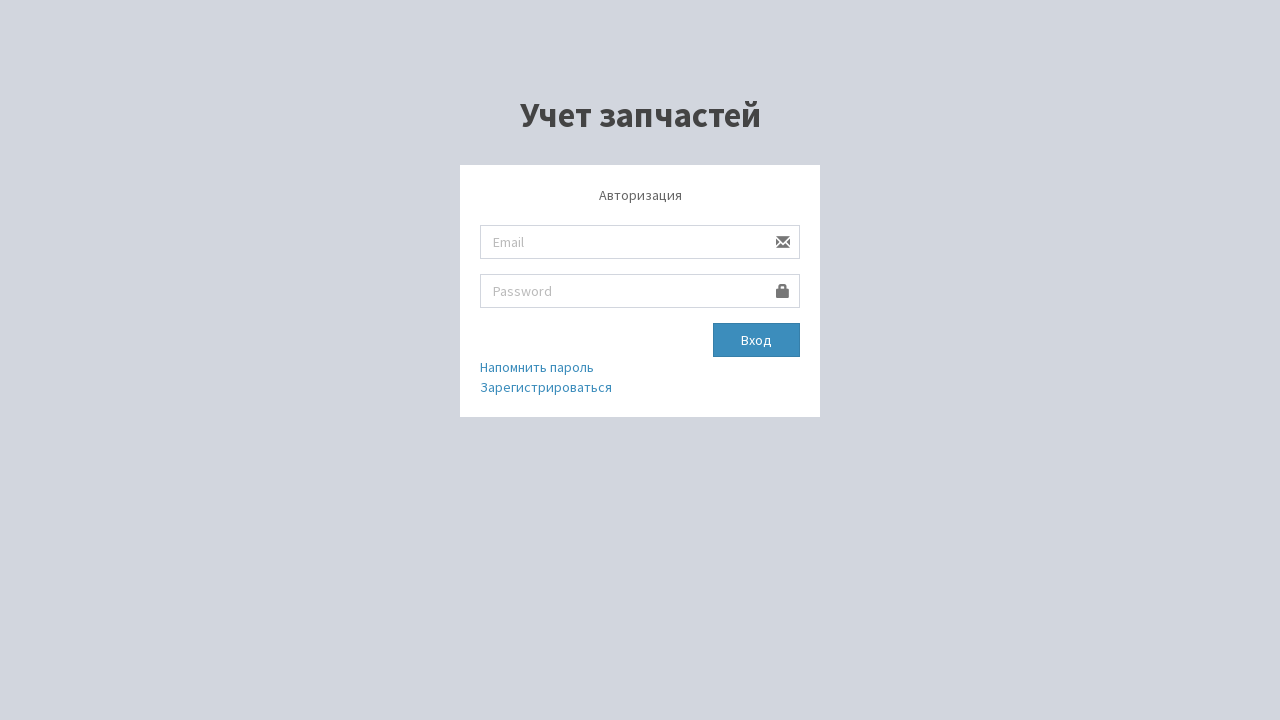

Clicked submit button without entering credentials to test invalid login at (757, 340) on button[type='submit']
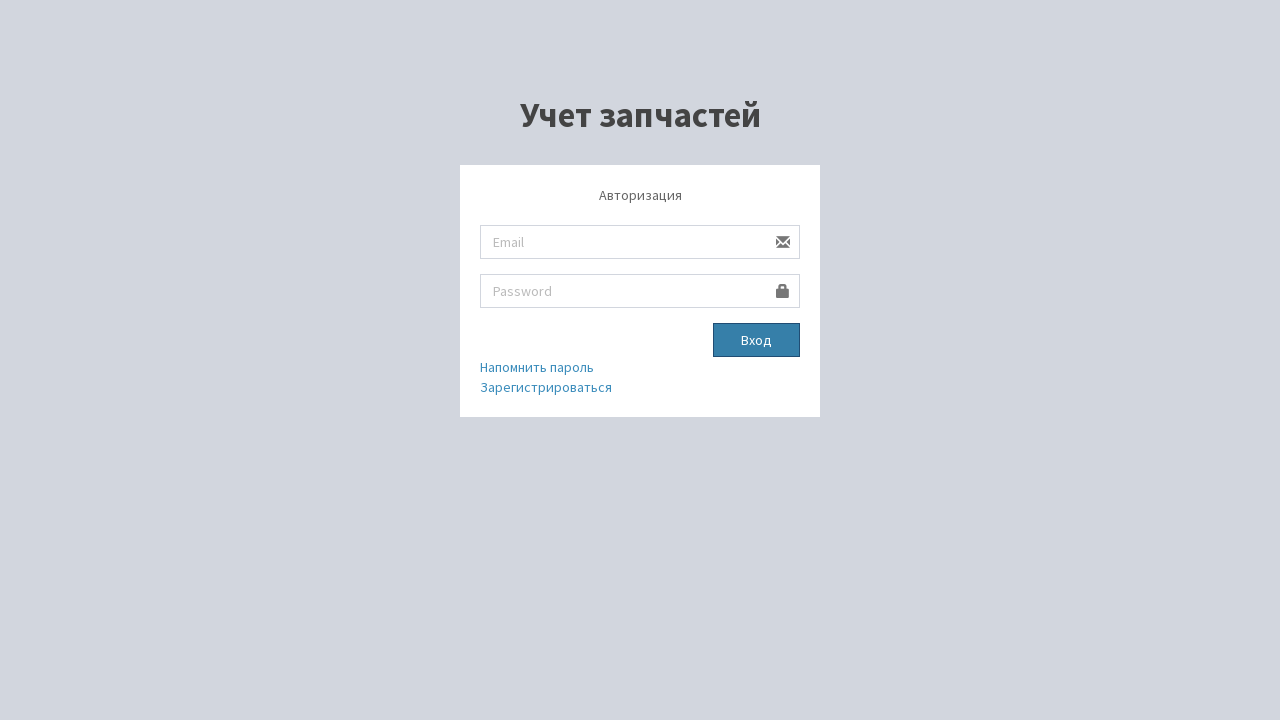

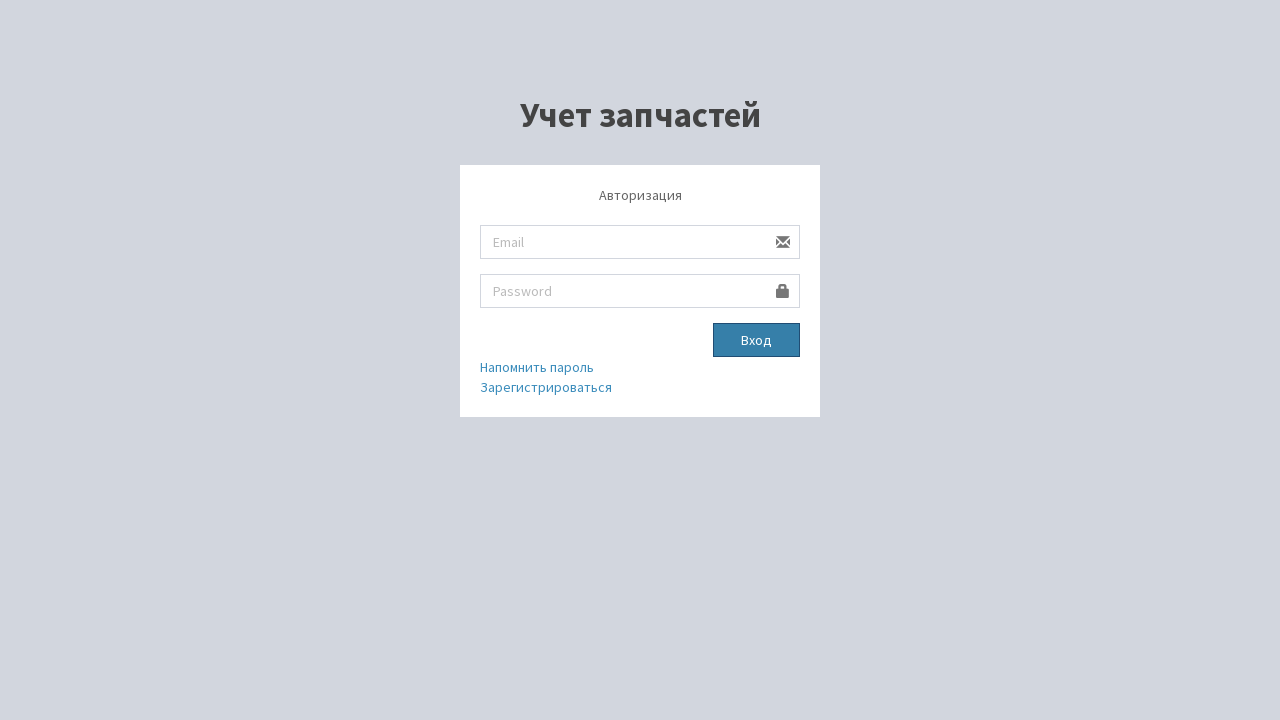